Demonstrates various mouse and keyboard interactions on a username input field including click, shift+type, double click, and right click

Starting URL: https://www.saucedemo.com/

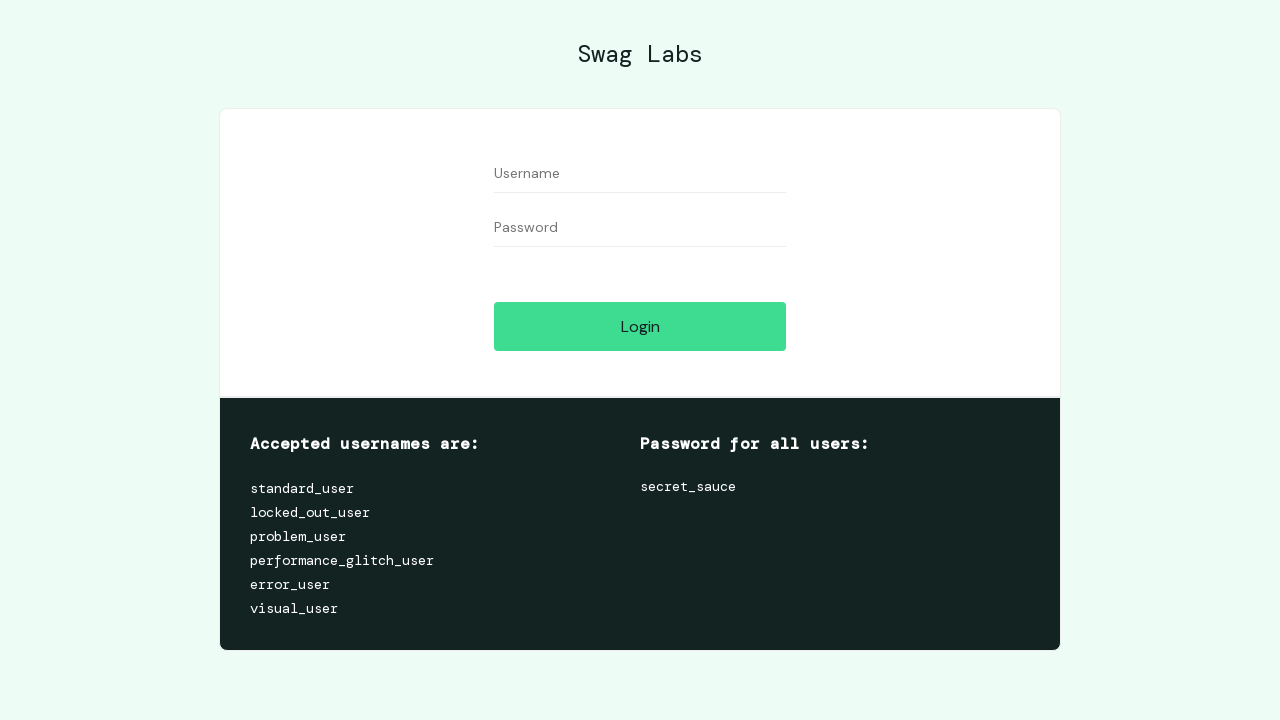

Hovered over username input field at (640, 174) on #user-name
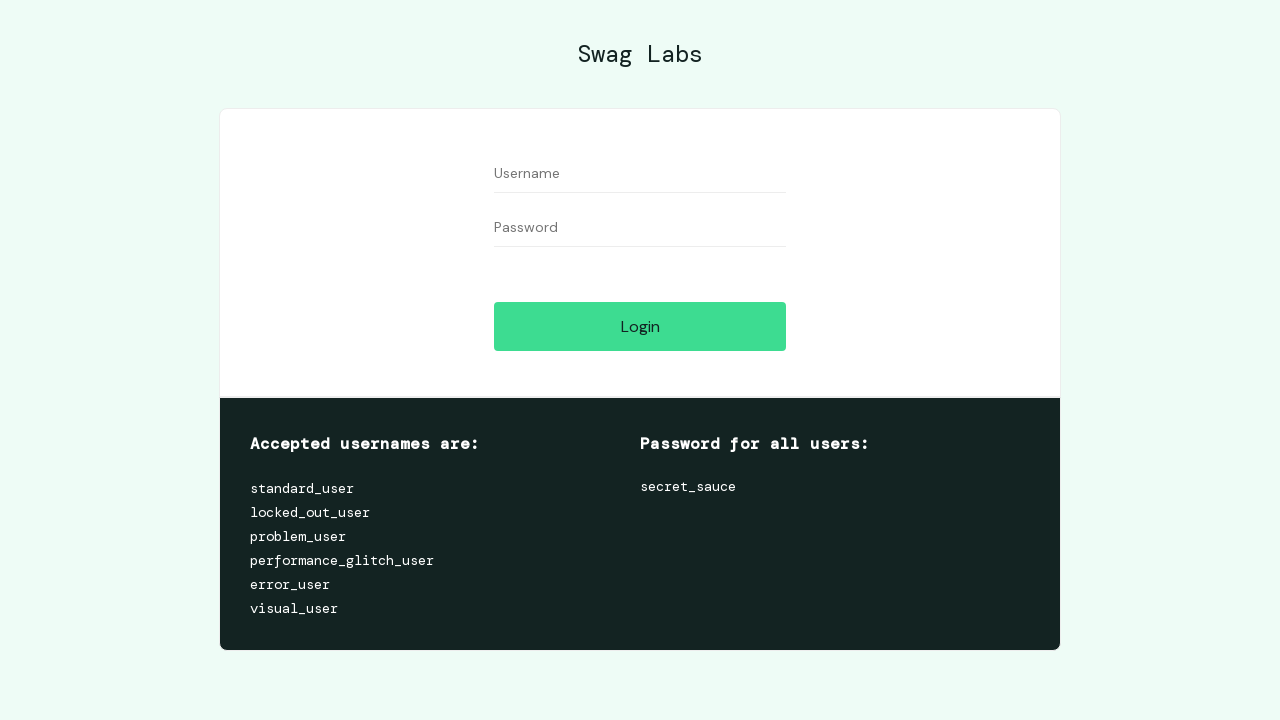

Clicked on username input field at (640, 174) on #user-name
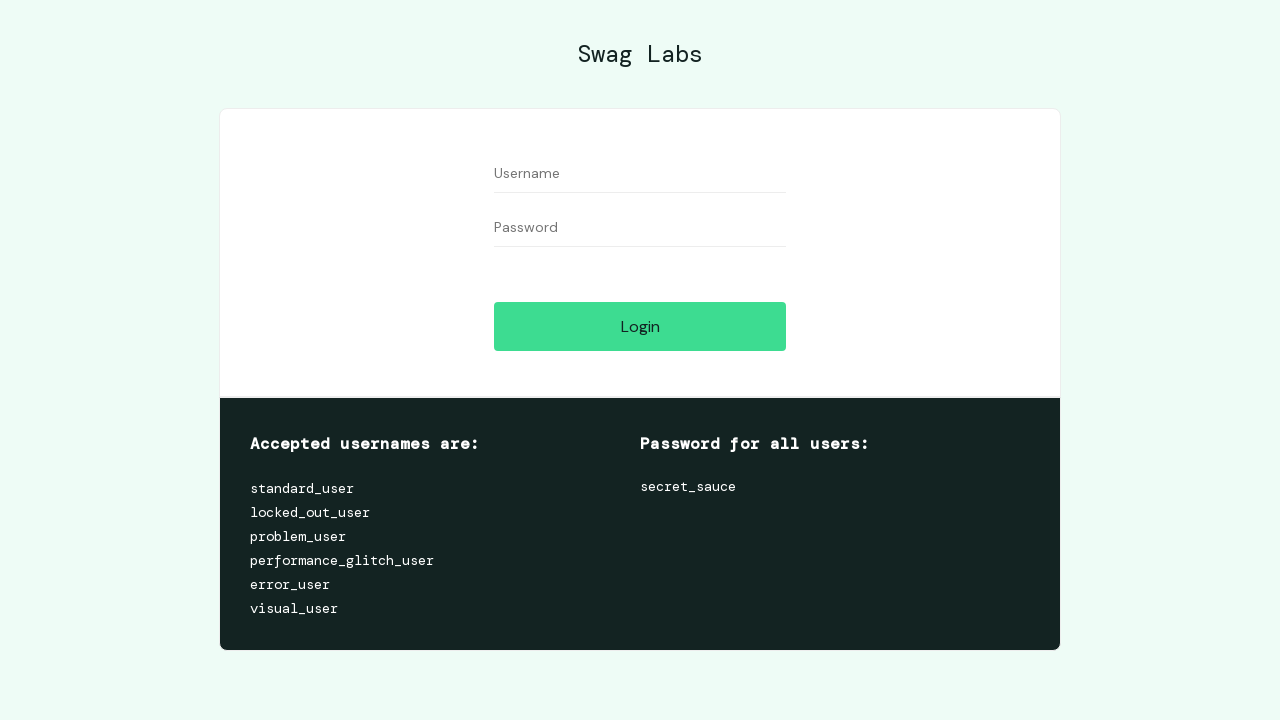

Pressed Shift key down
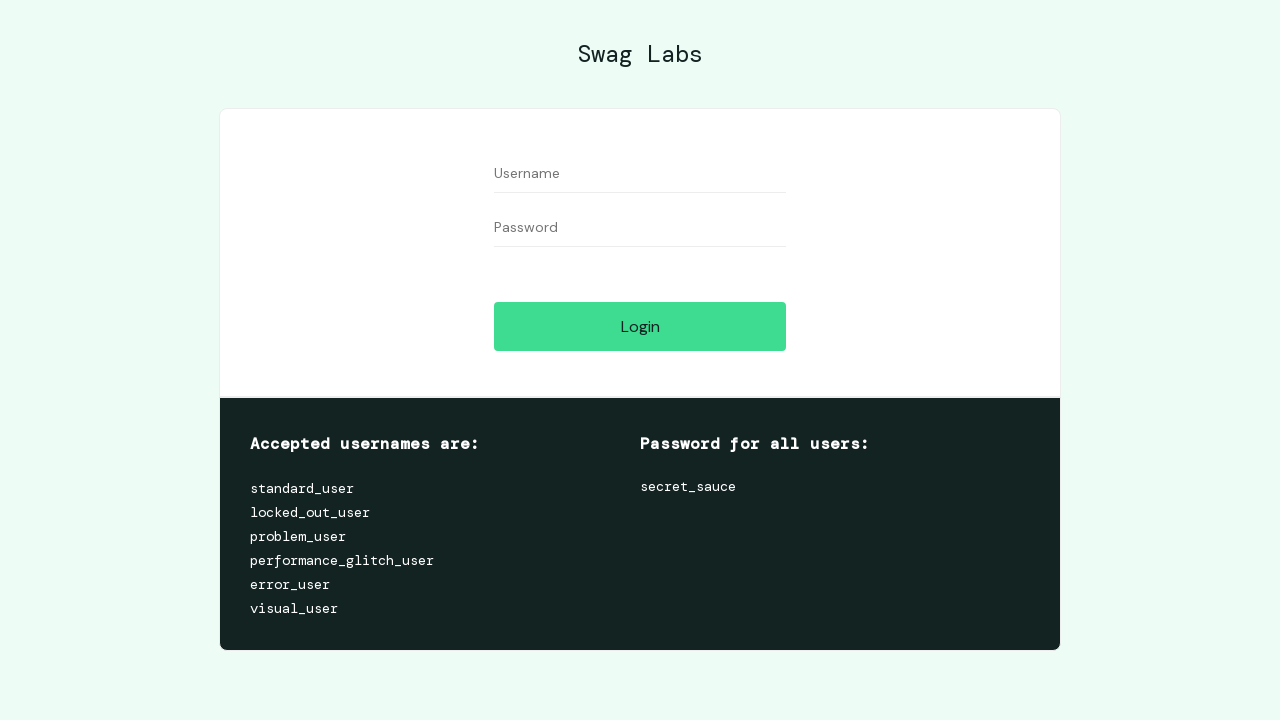

Typed 'hello' with Shift held (uppercase HELLO) on #user-name
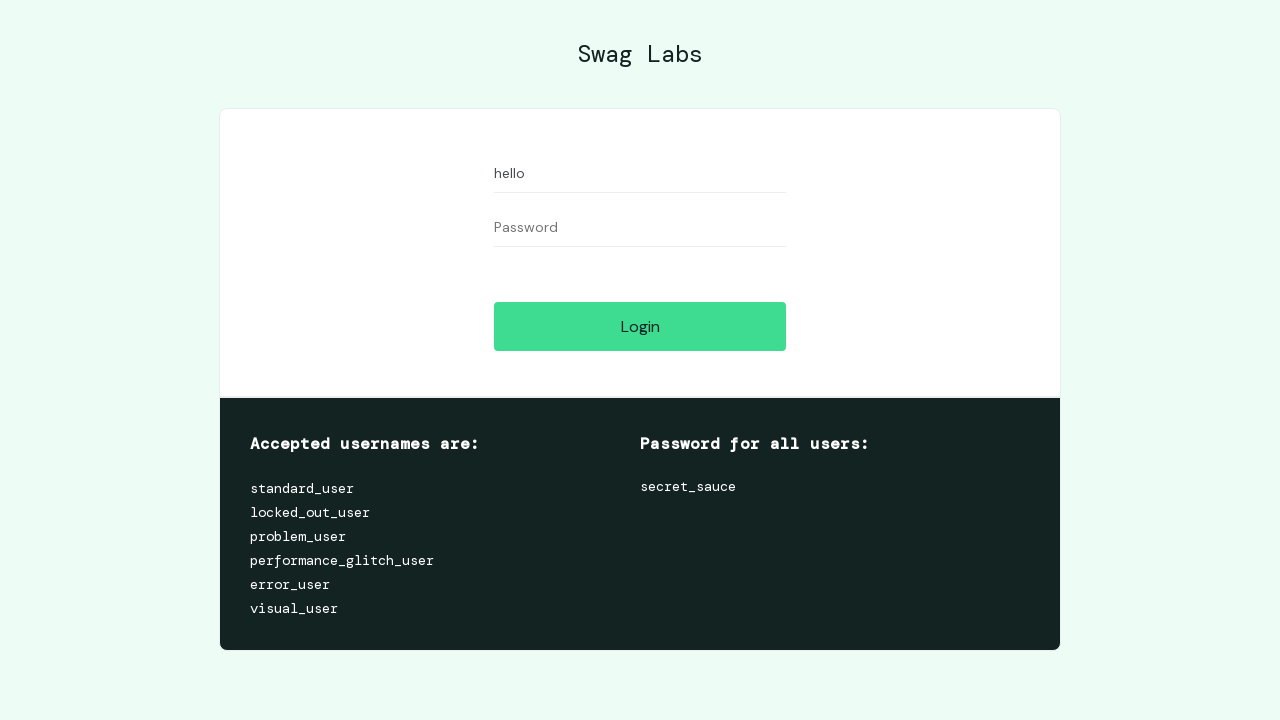

Released Shift key
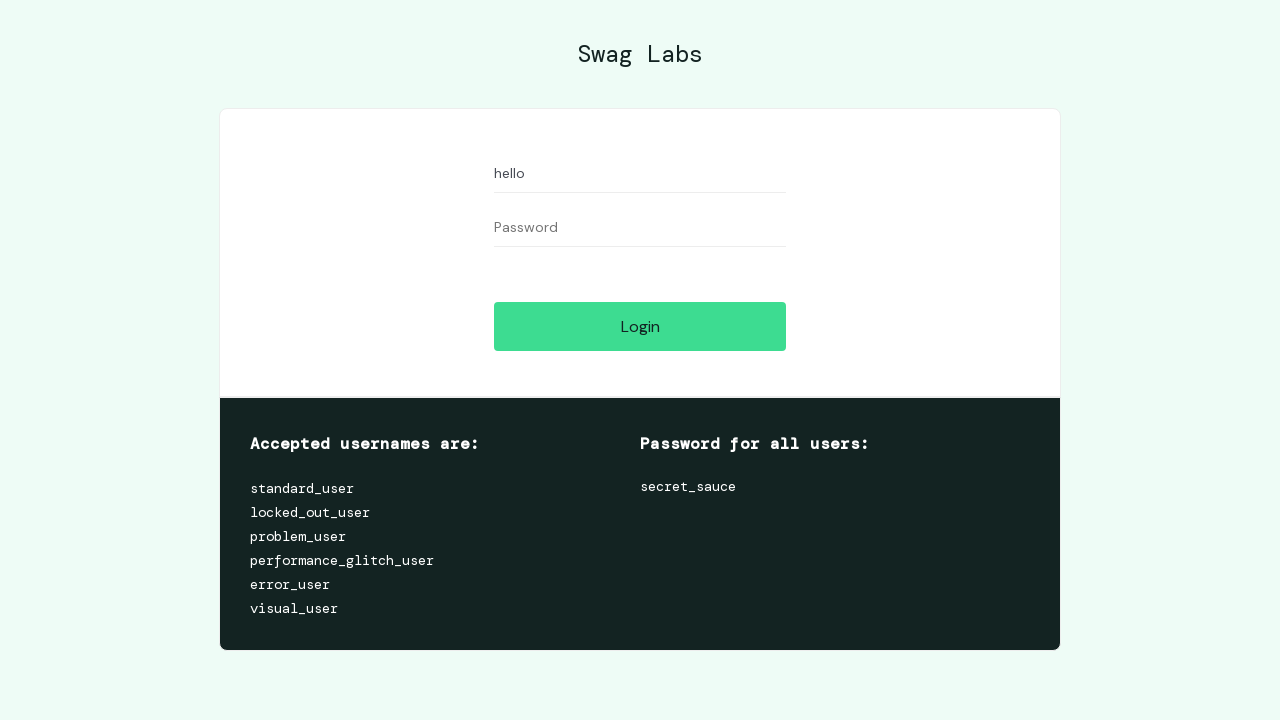

Double-clicked on username input field at (640, 174) on #user-name
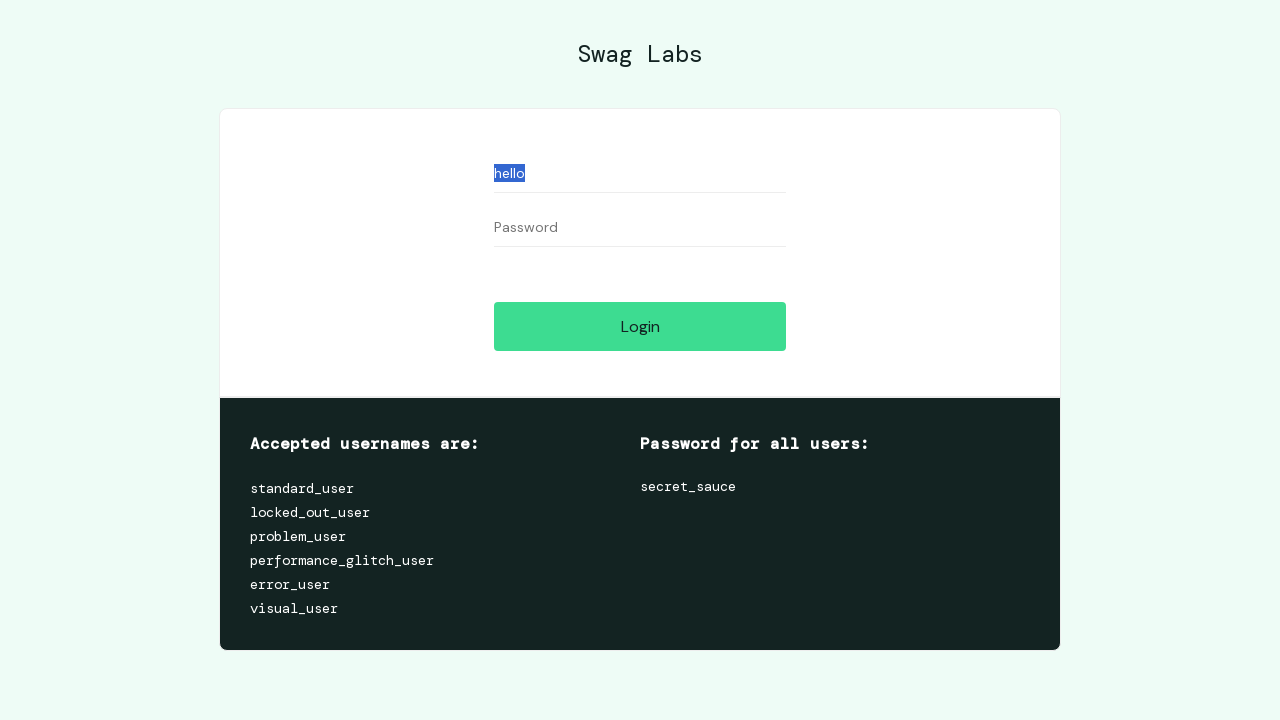

Right-clicked on username input field to open context menu at (640, 174) on #user-name
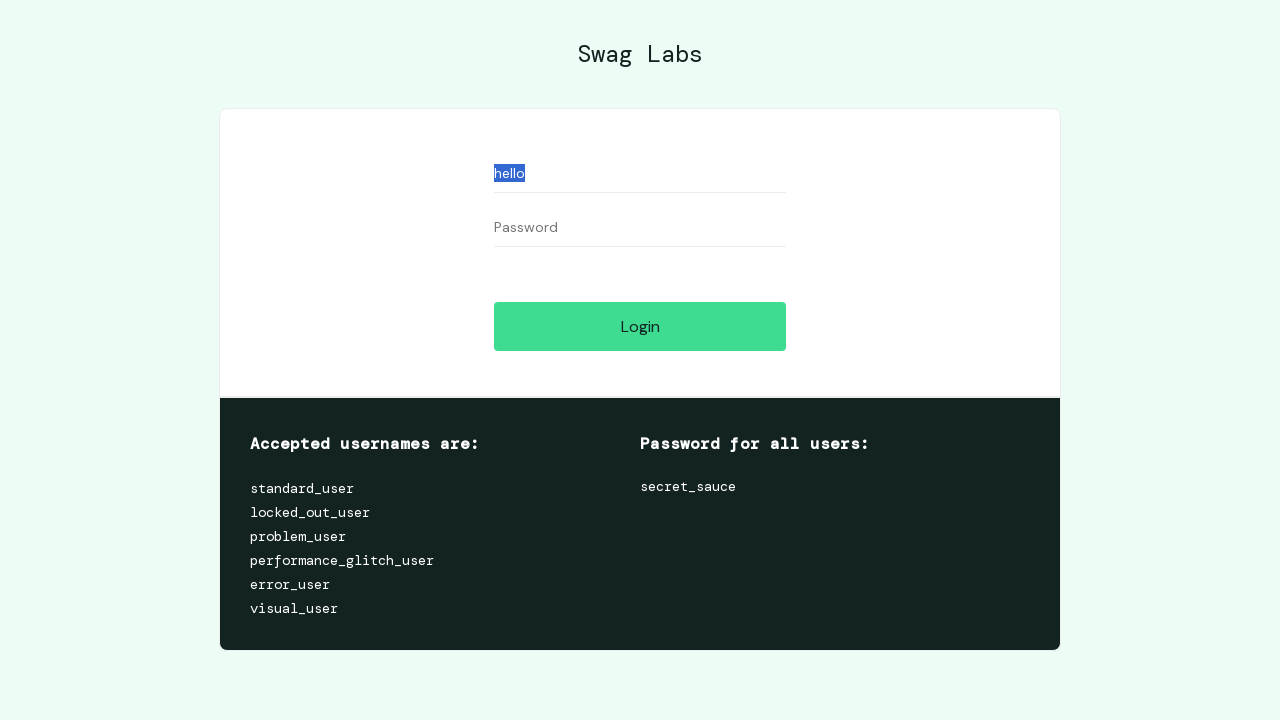

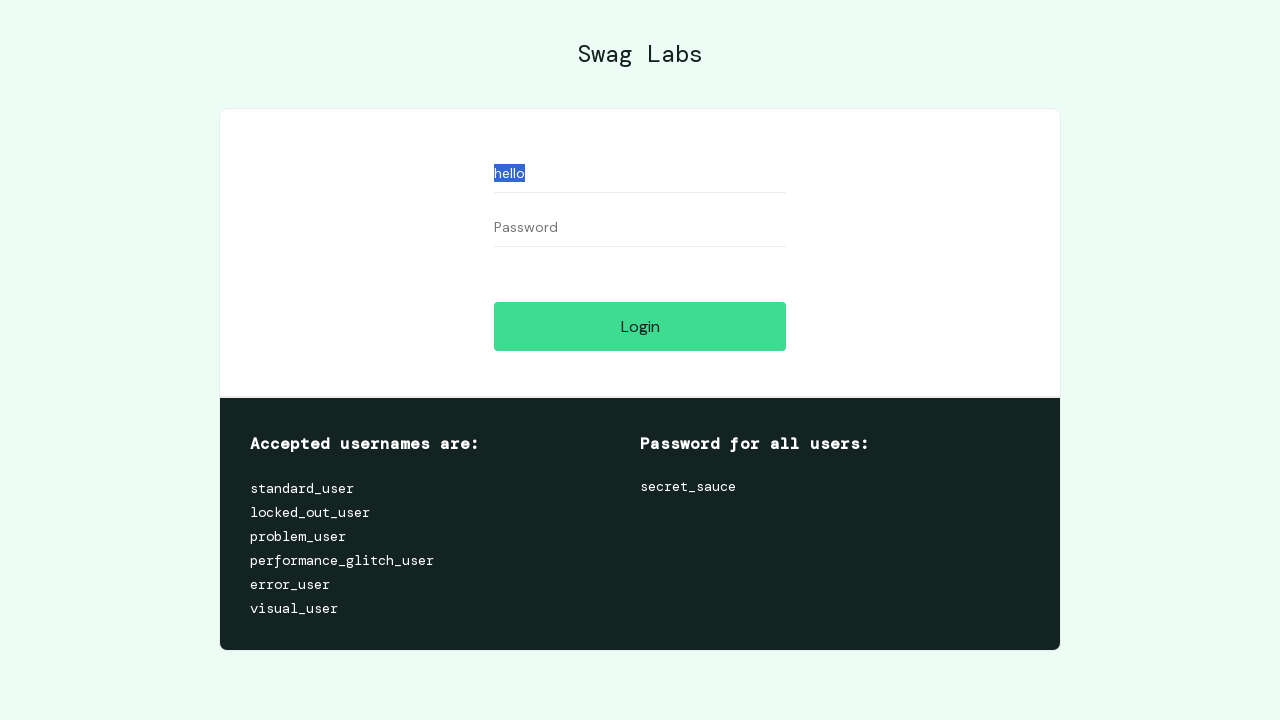